Tests CNPJ (Brazilian business registration number) generator by enabling punctuation, generating a CNPJ, and verifying the format matches the expected pattern

Starting URL: https://www.4devs.com.br/gerador_de_cnpj

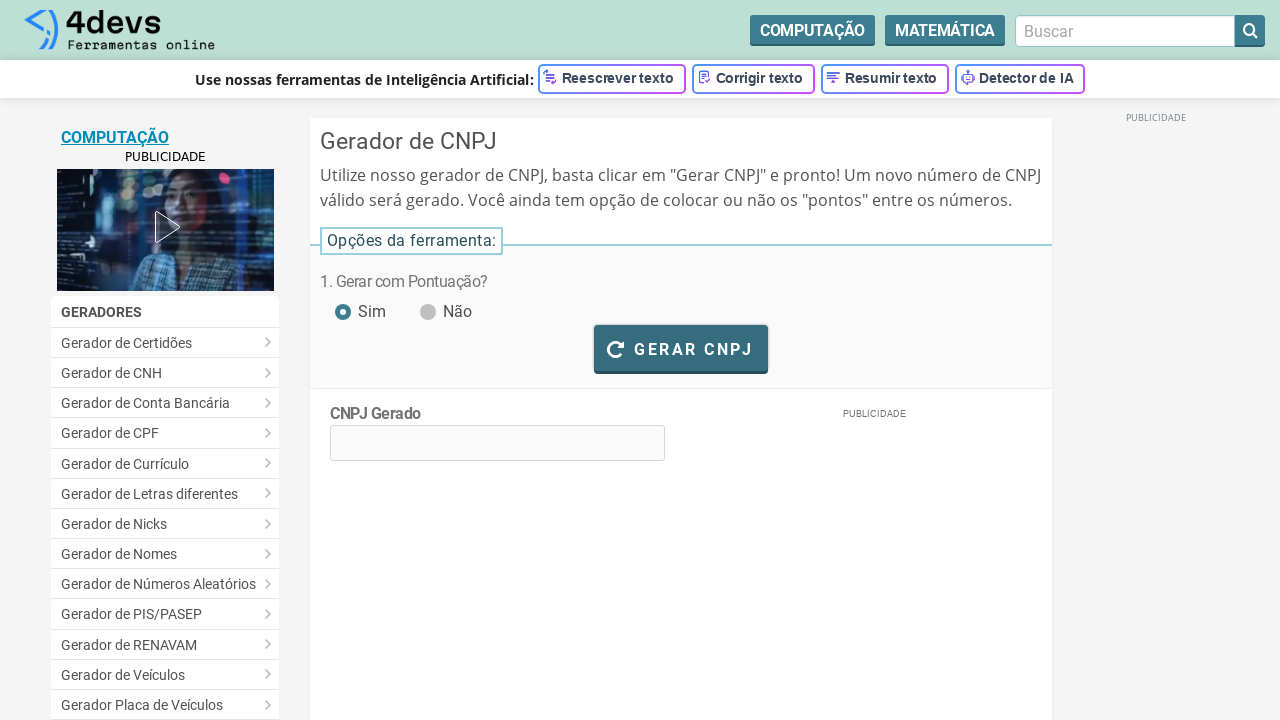

Clicked checkbox to enable punctuation in CNPJ format at (342, 301) on #pontuacao_sim
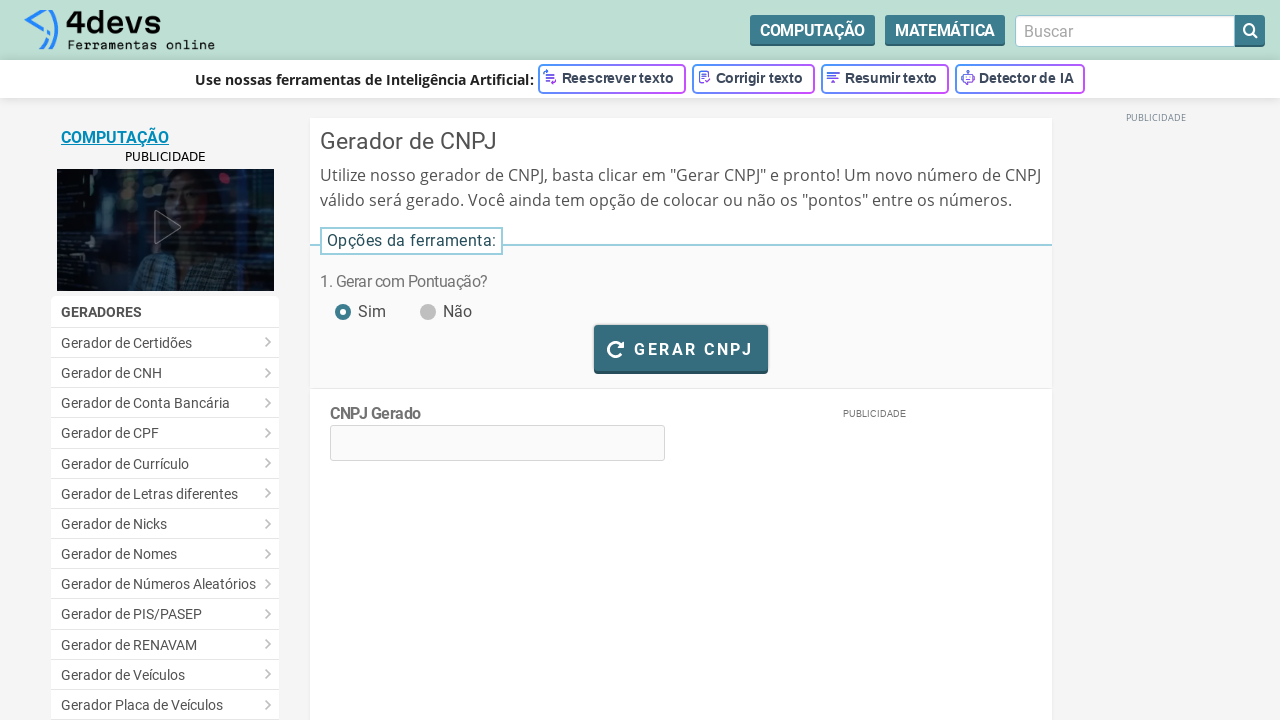

Clicked button to generate CNPJ at (681, 348) on #bt_gerar_cnpj
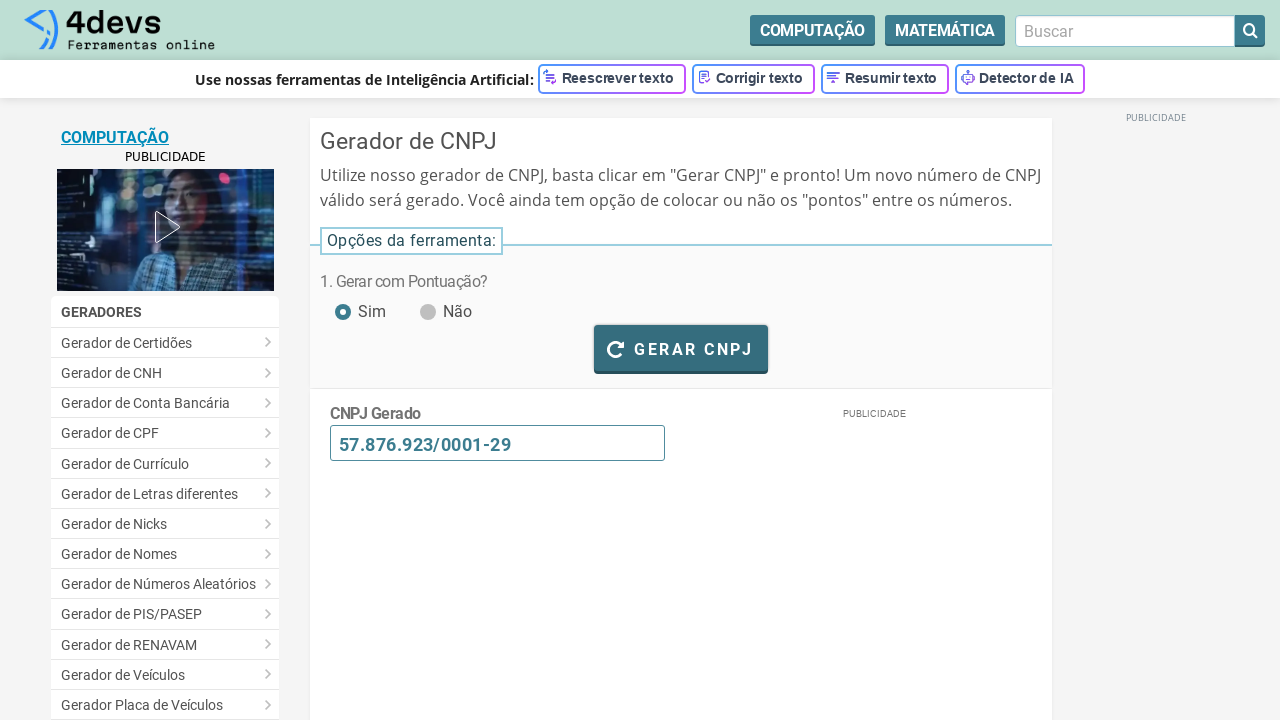

CNPJ generation completed - loading text disappeared
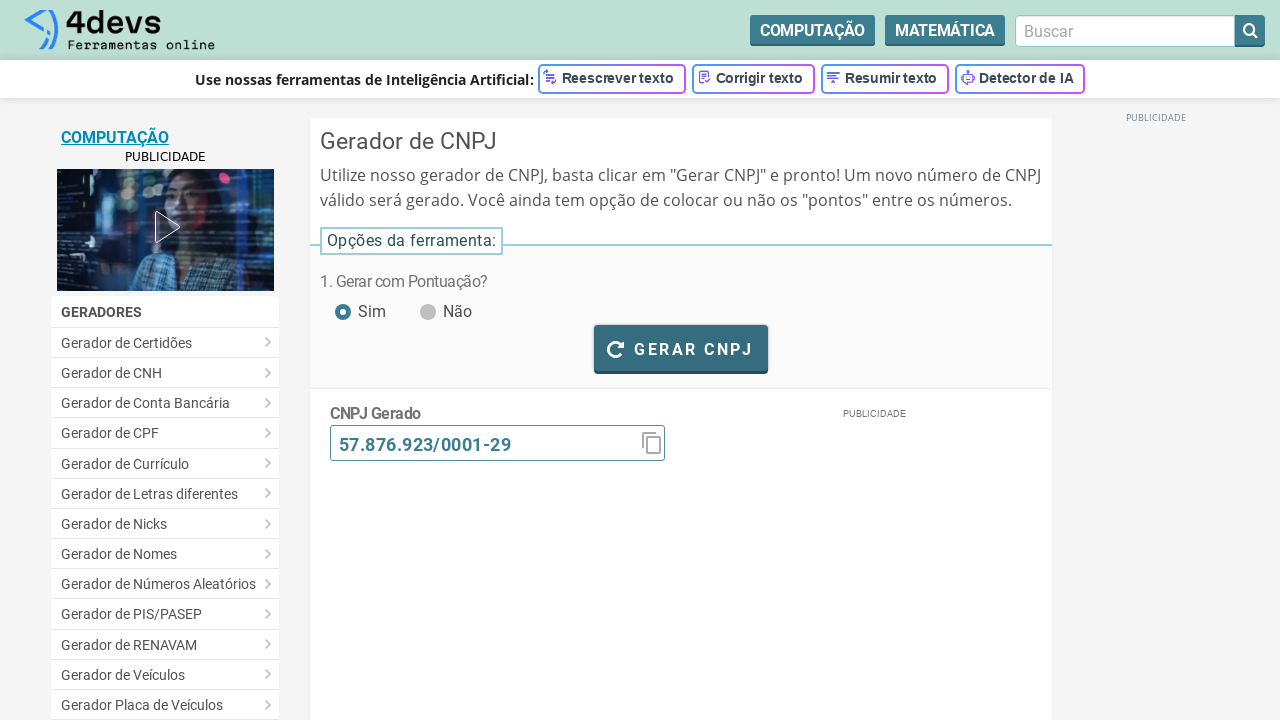

Retrieved generated CNPJ text: 57.876.923/0001-29
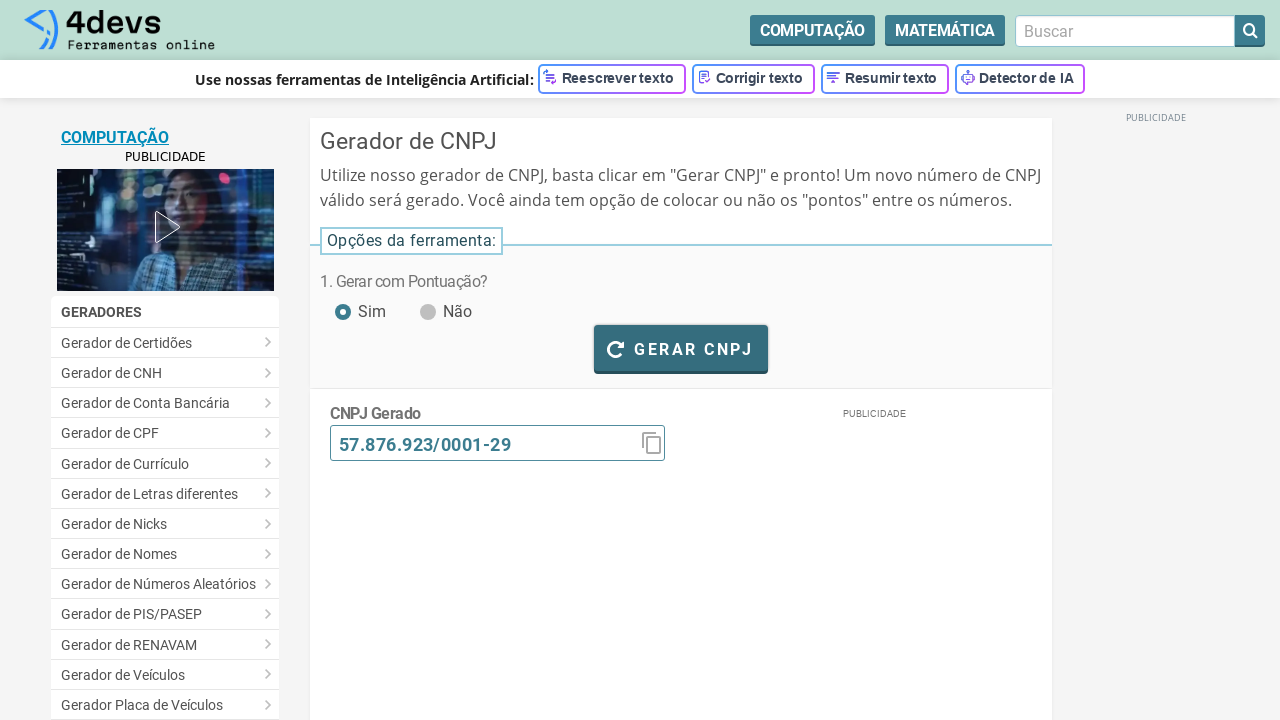

Verified CNPJ format matches expected pattern: 57.876.923/0001-29
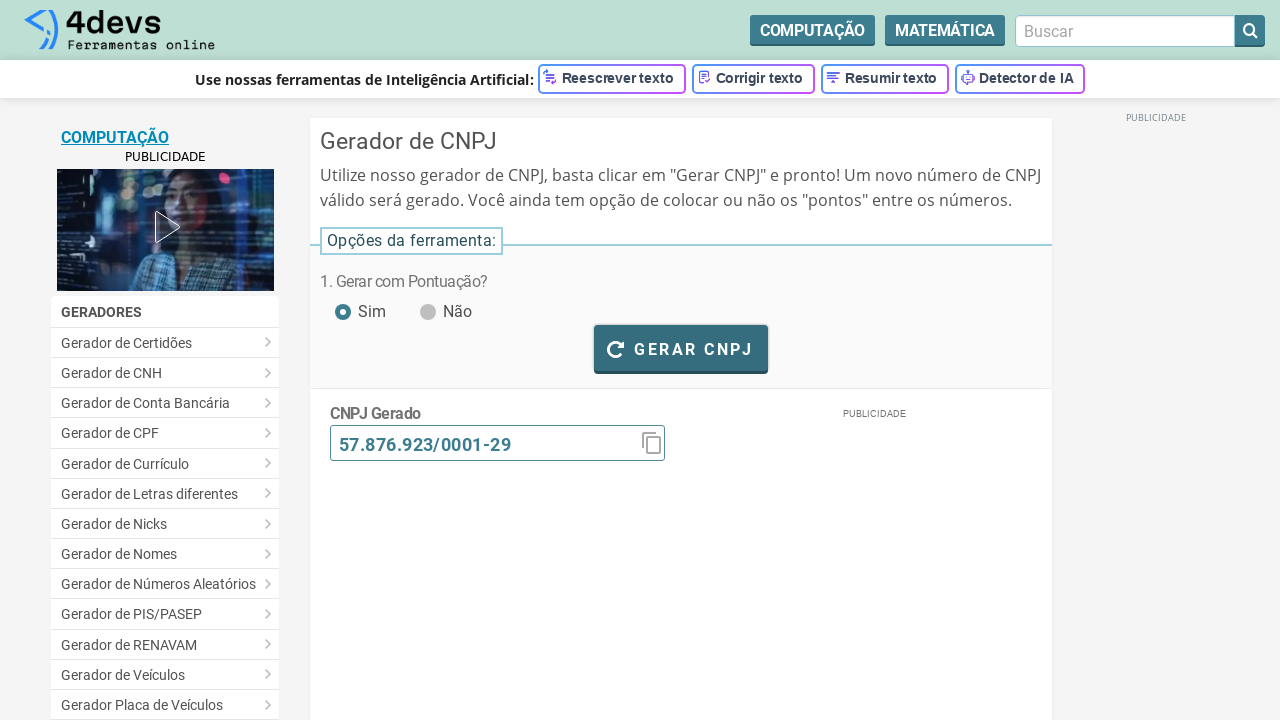

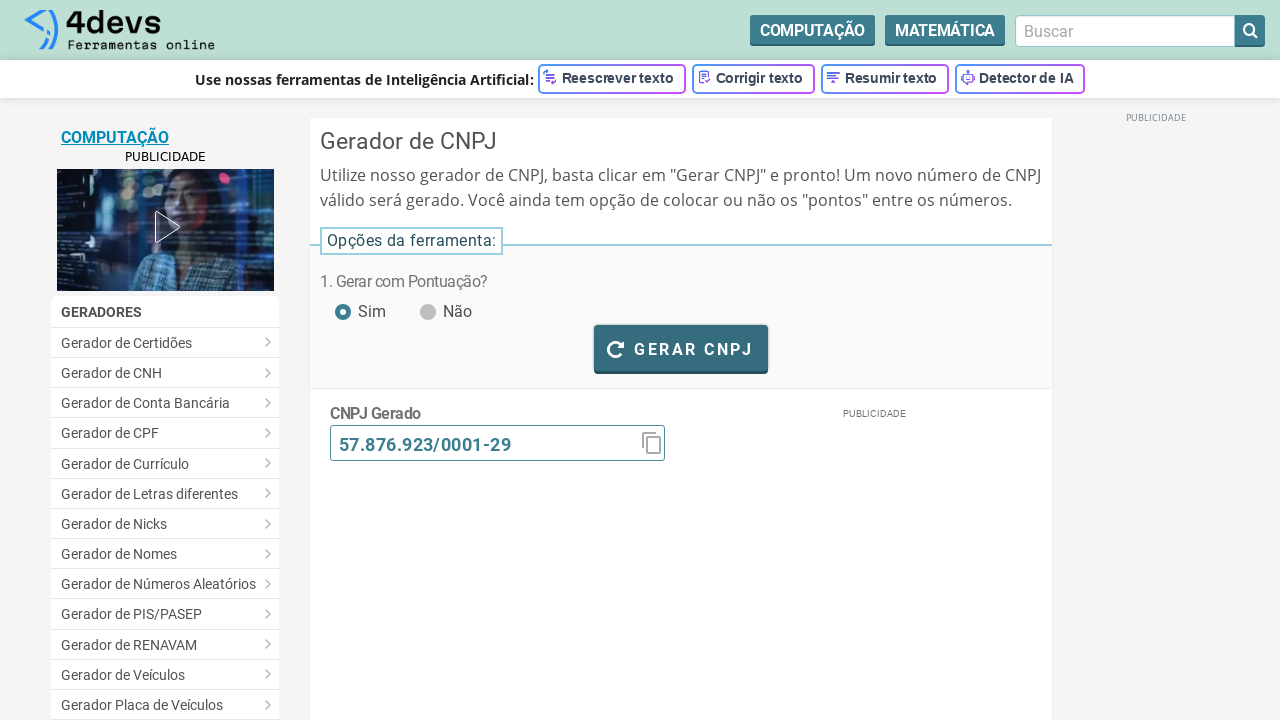